Tests dropdown functionality by verifying dropdown options and selecting an option

Starting URL: https://the-internet.herokuapp.com/dropdown

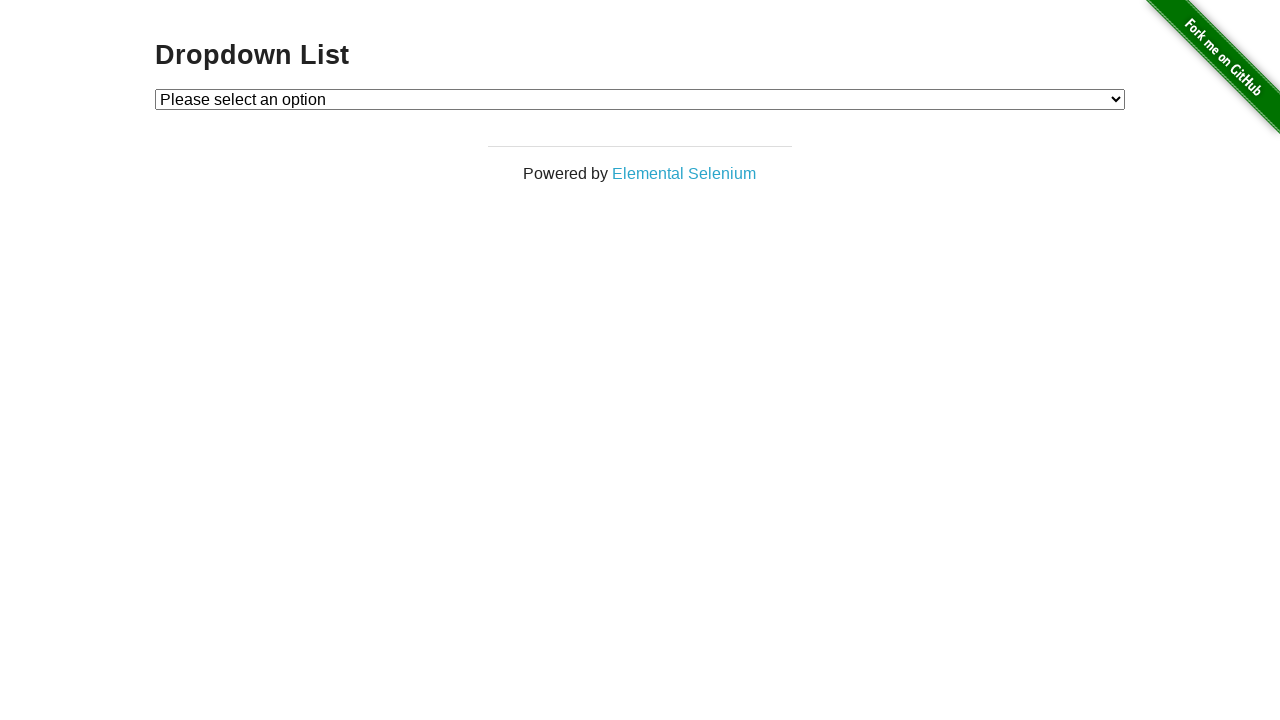

Located dropdown element
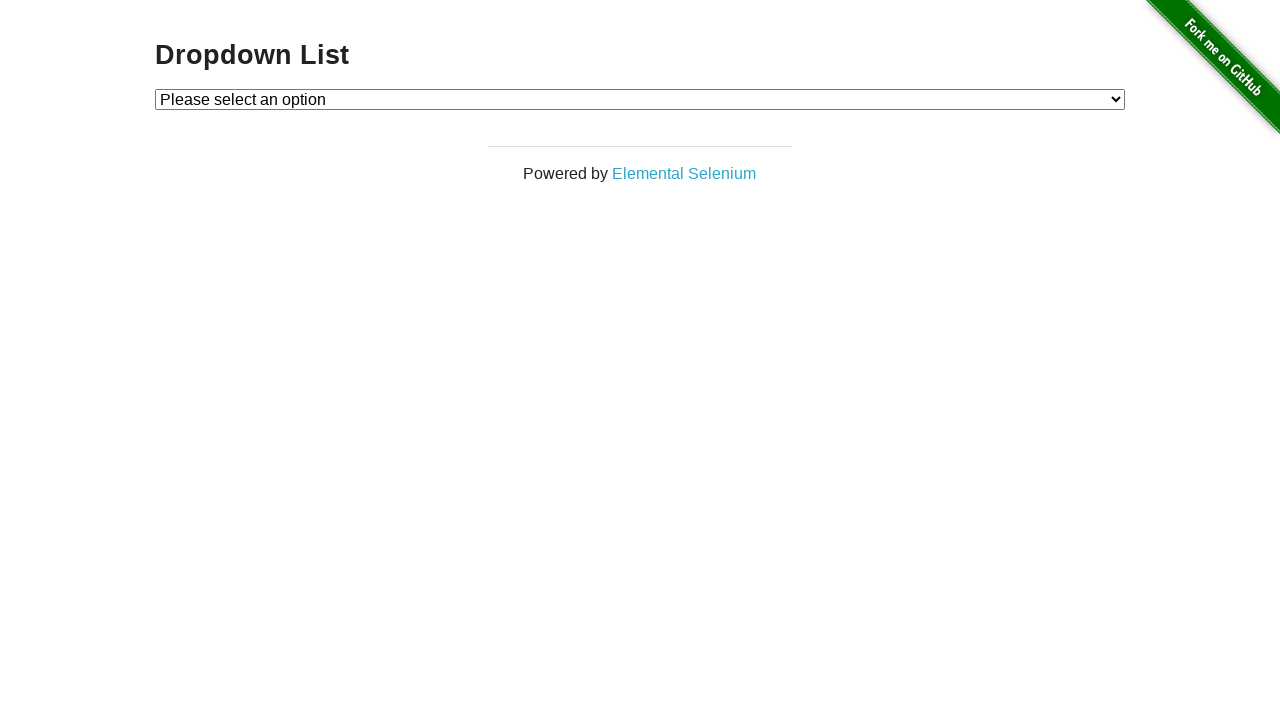

Retrieved all dropdown options
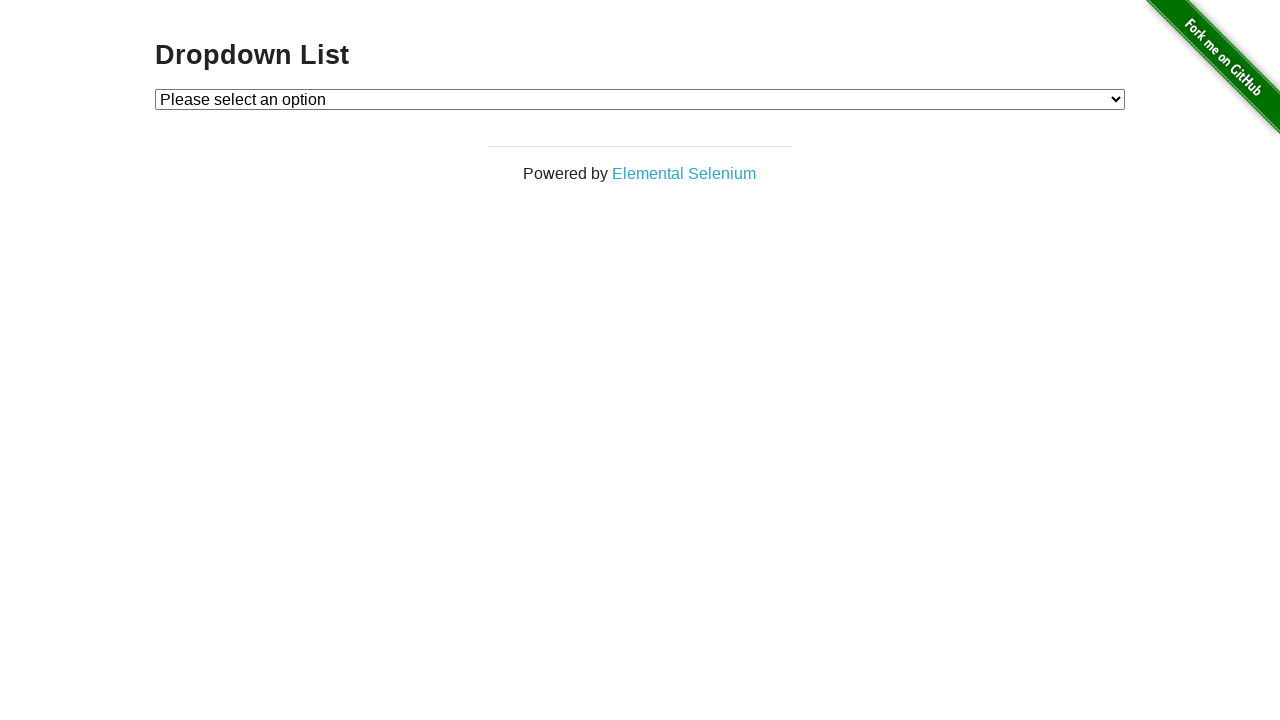

Verified dropdown contains 3 options
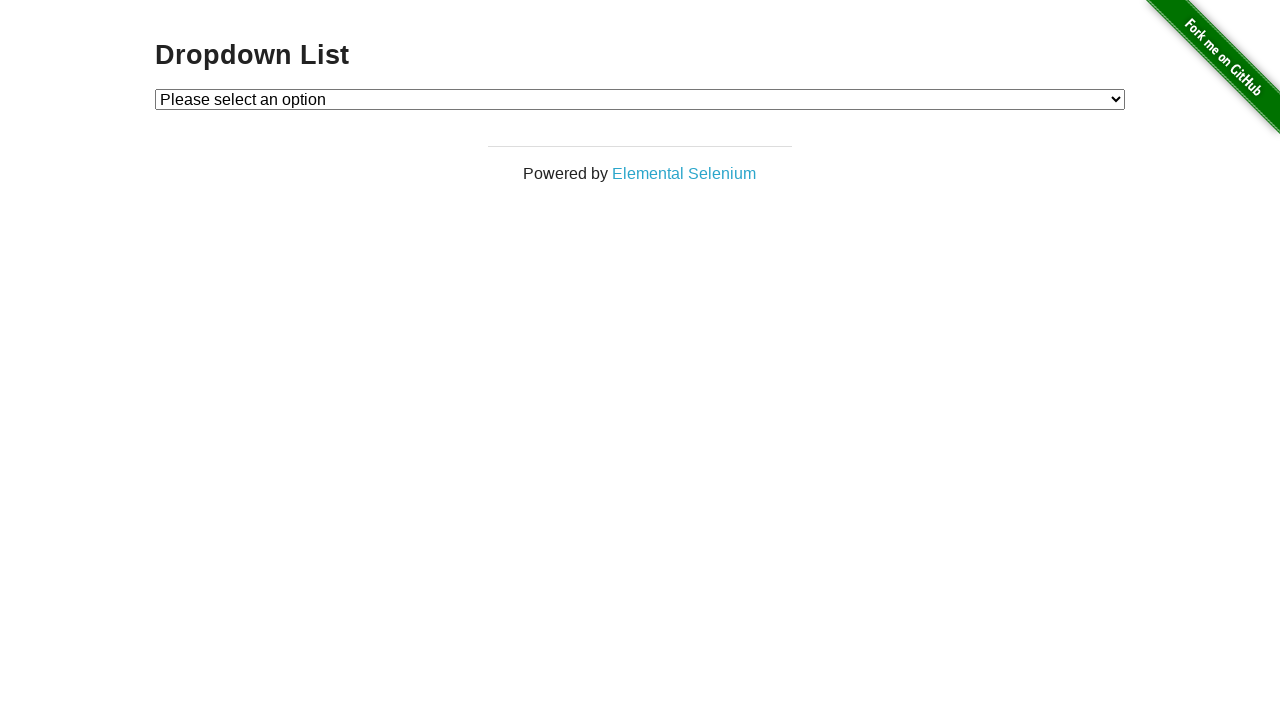

Verified first option is 'Please select an option'
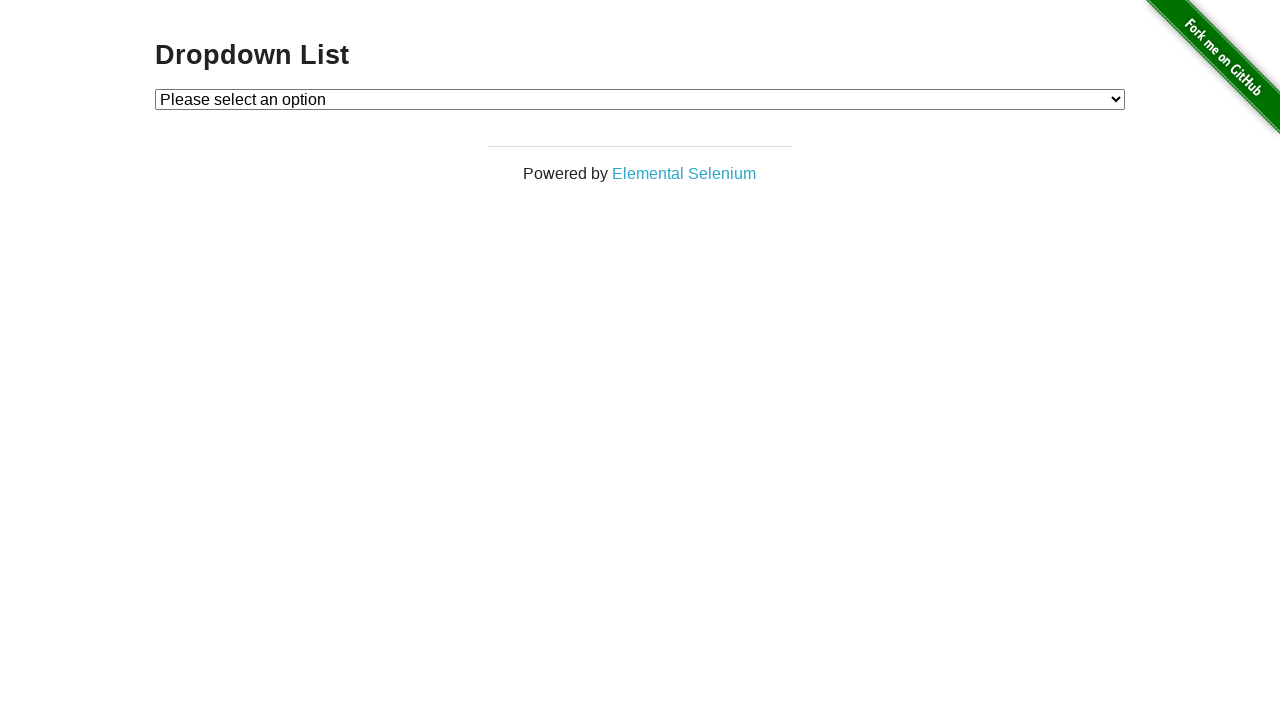

Verified second option is 'Option 1'
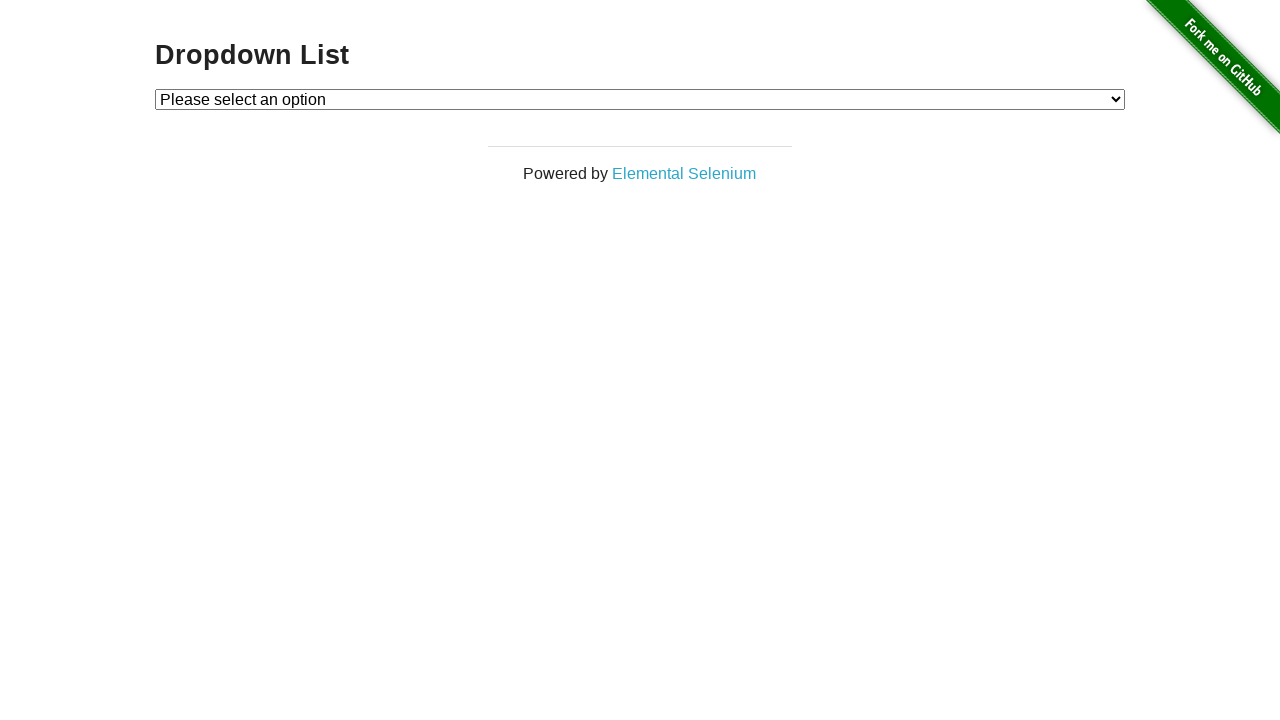

Verified third option is 'Option 2'
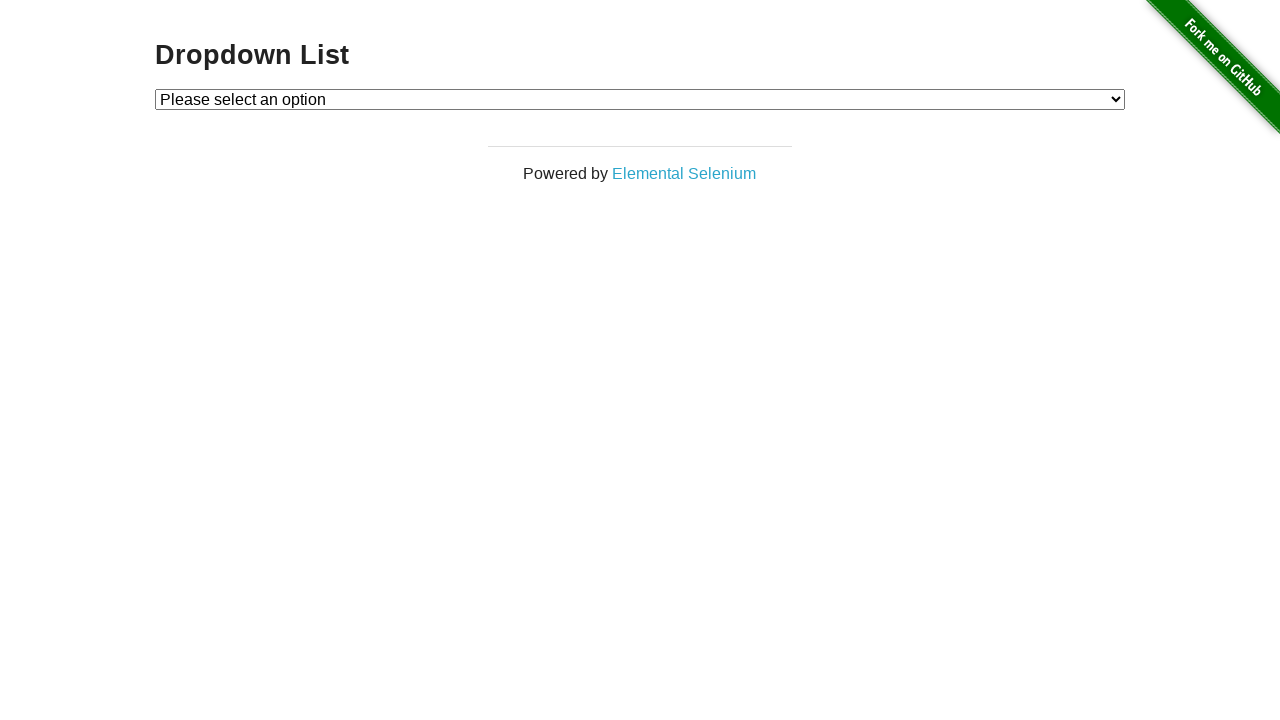

Selected 'Option 1' from dropdown on #dropdown
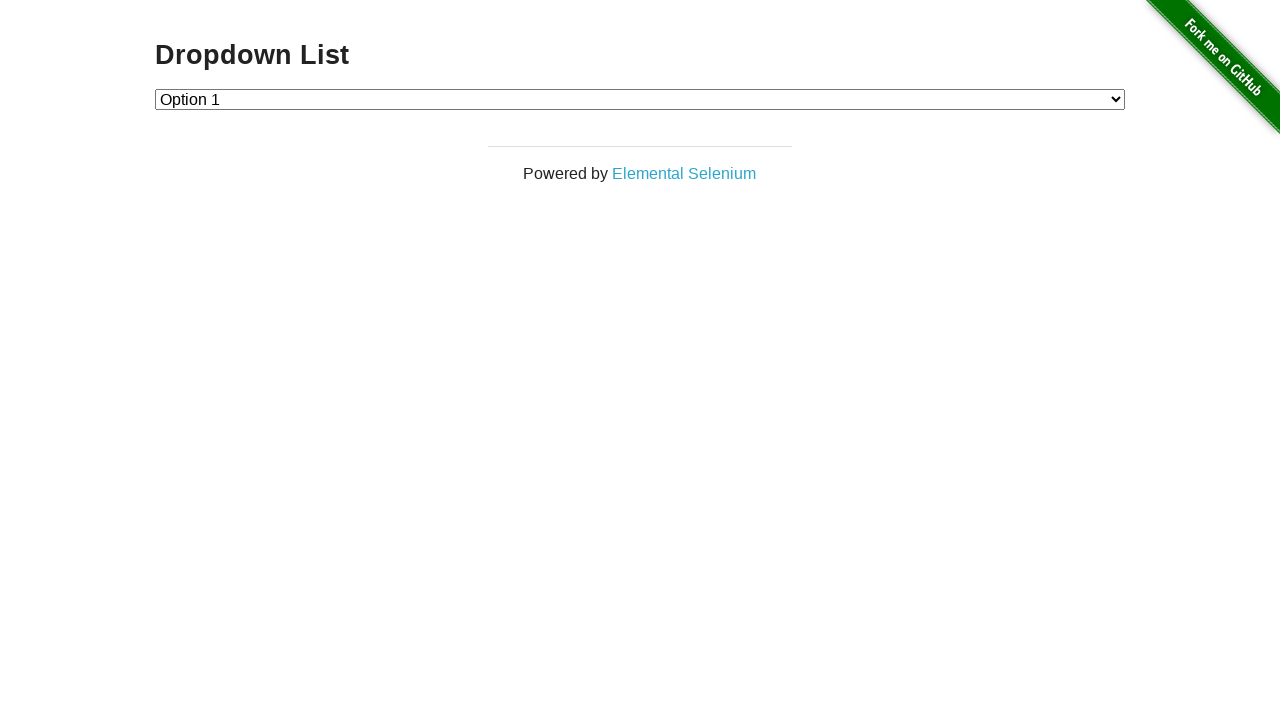

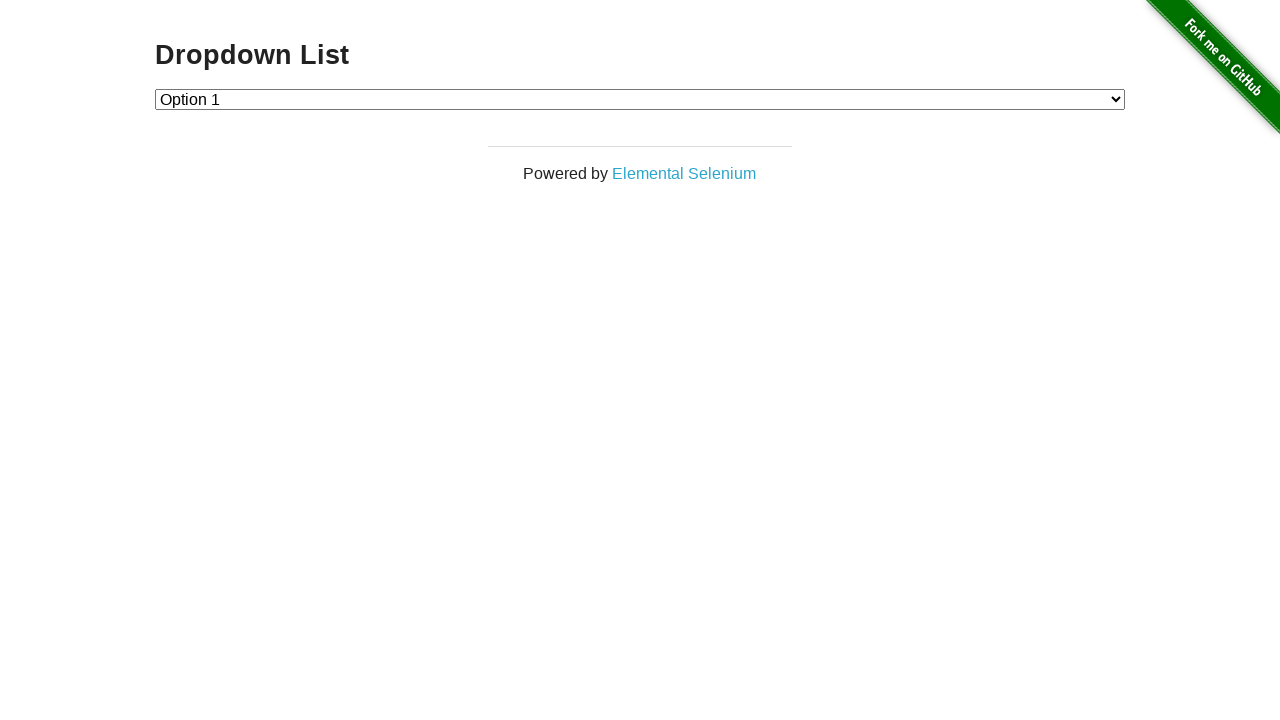